Tests clicking on a broken link and verifying it leads to a non-existent page

Starting URL: https://practice-automation.com/broken-links/

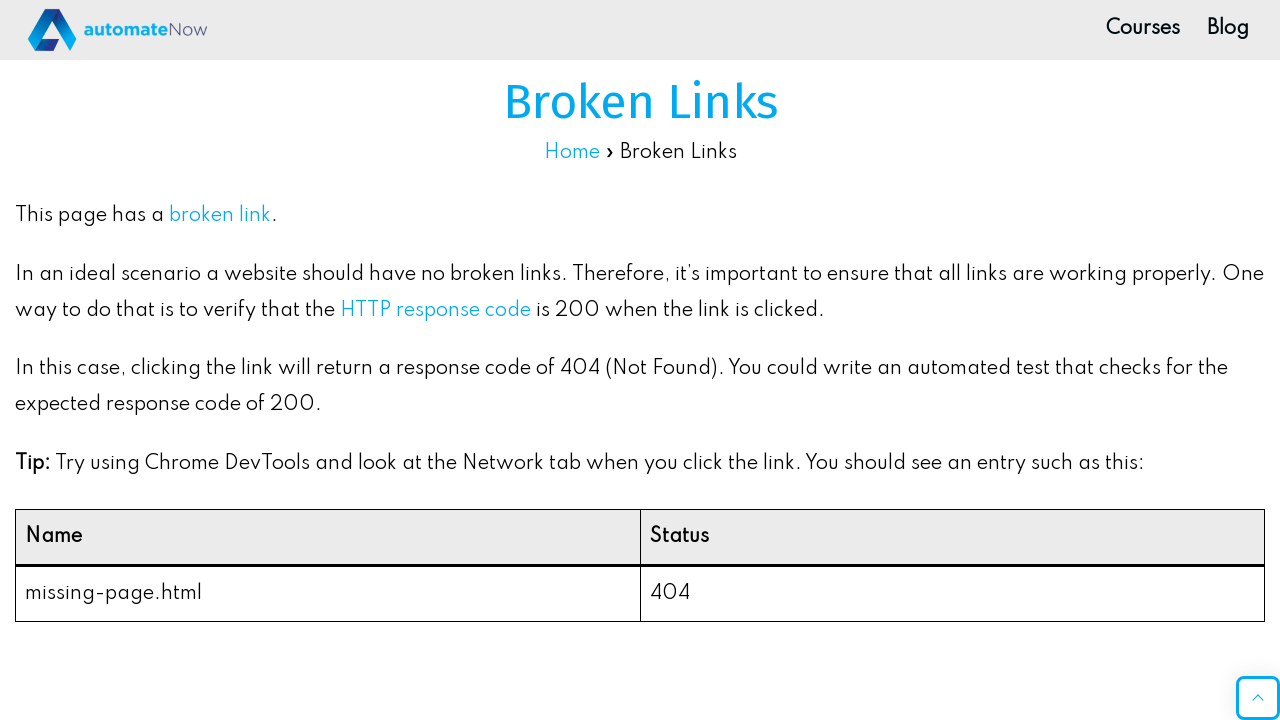

Clicked the broken link at (220, 216) on xpath=//*[@id="post-1267"]/div/p[1]/a
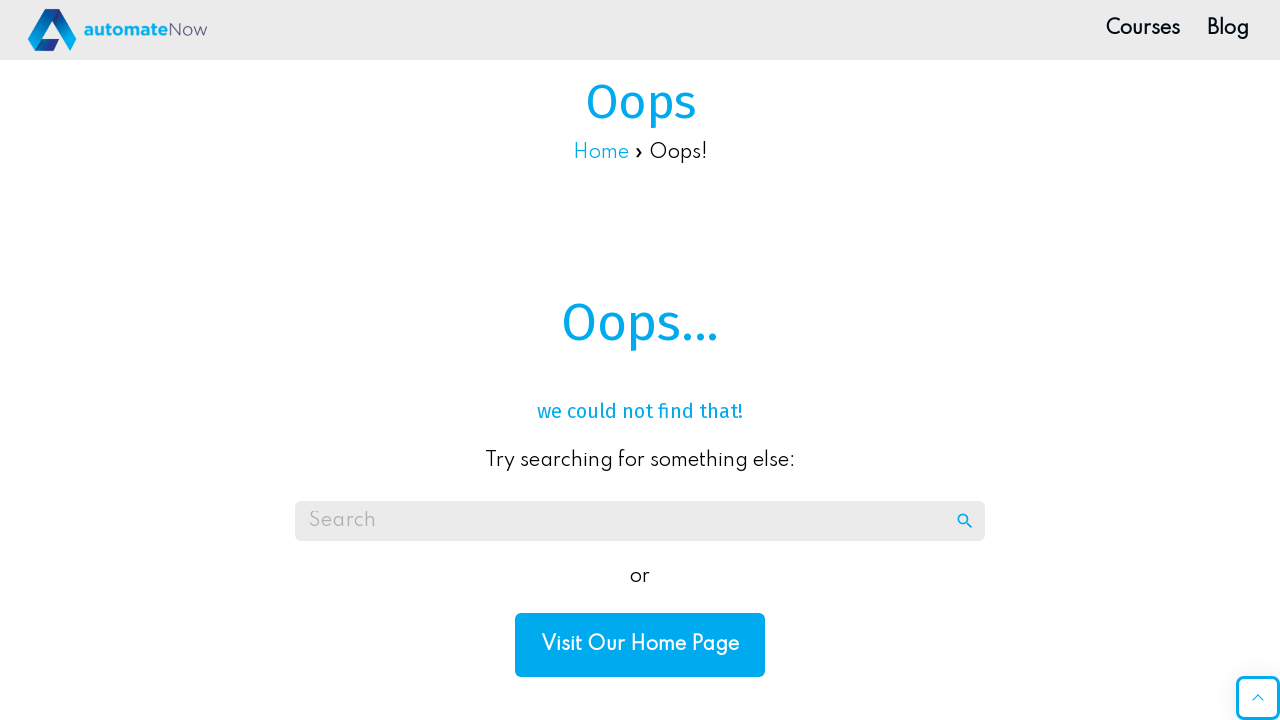

Waited for page to load after clicking broken link
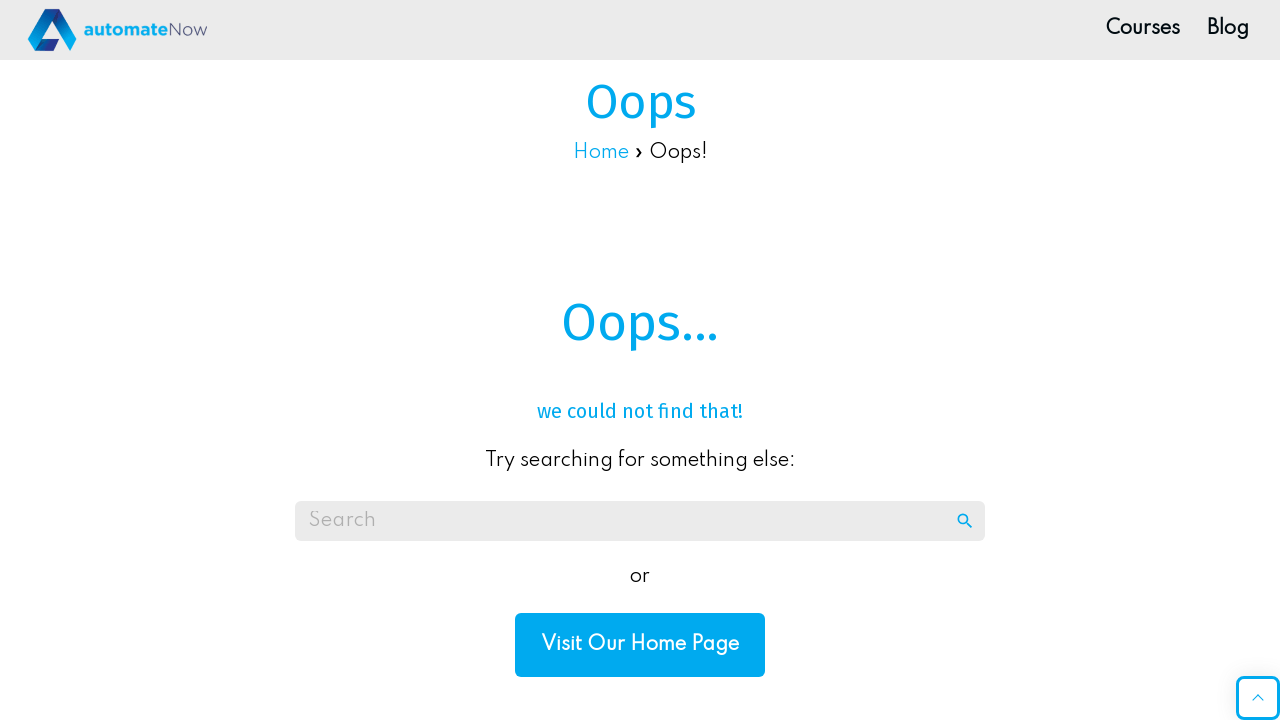

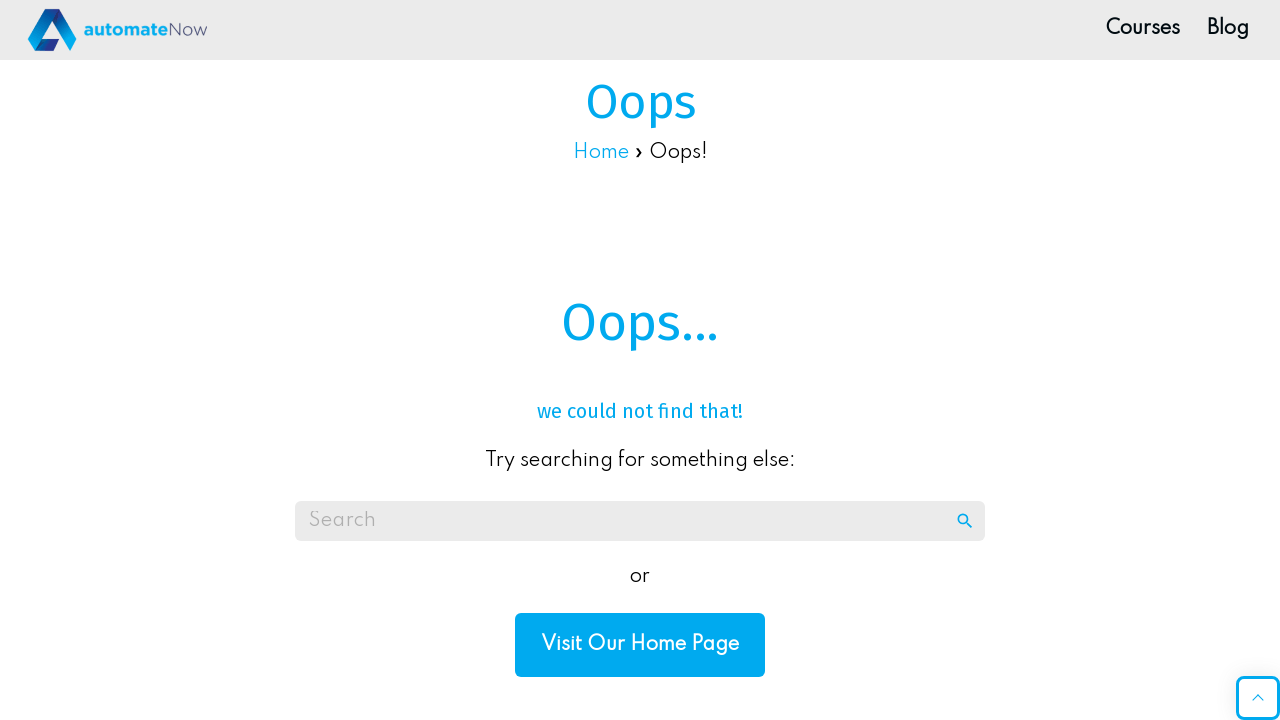